Demonstrates typing text character by character with pauses into a first name field on a registration form

Starting URL: https://naveenautomationlabs.com/opencart/index.php?route=account/register

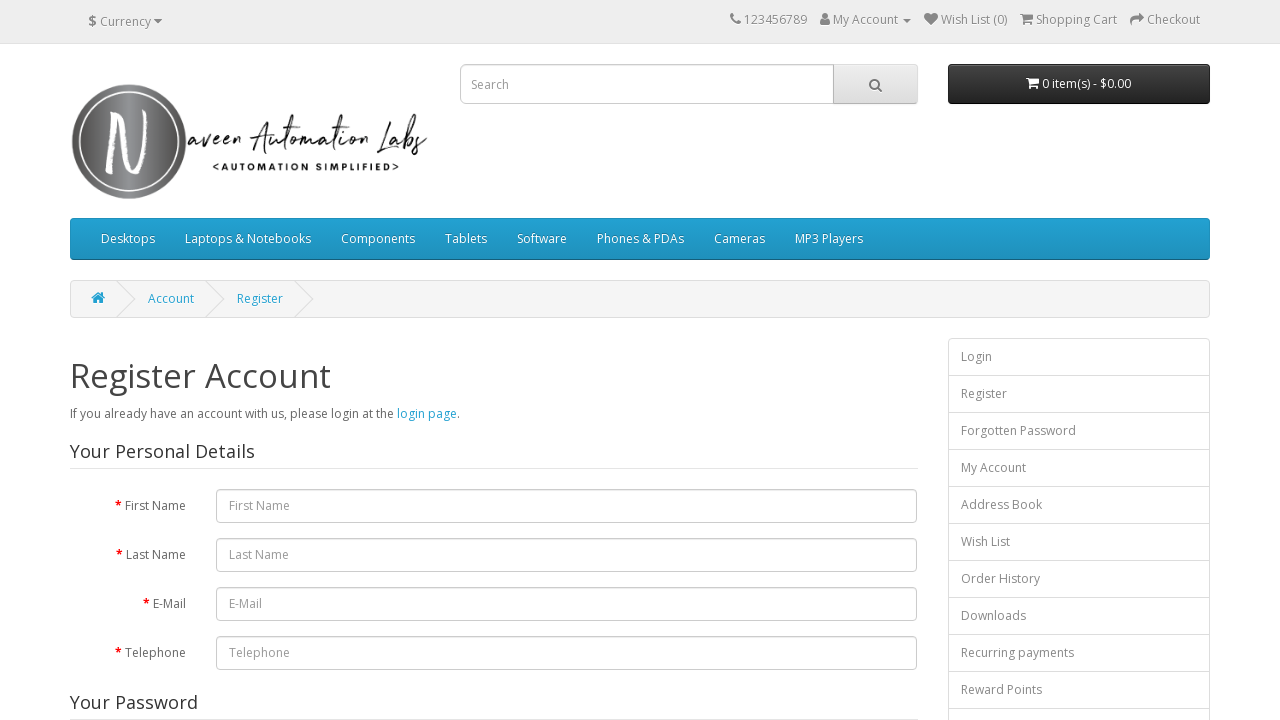

Navigated to OpenCart registration page
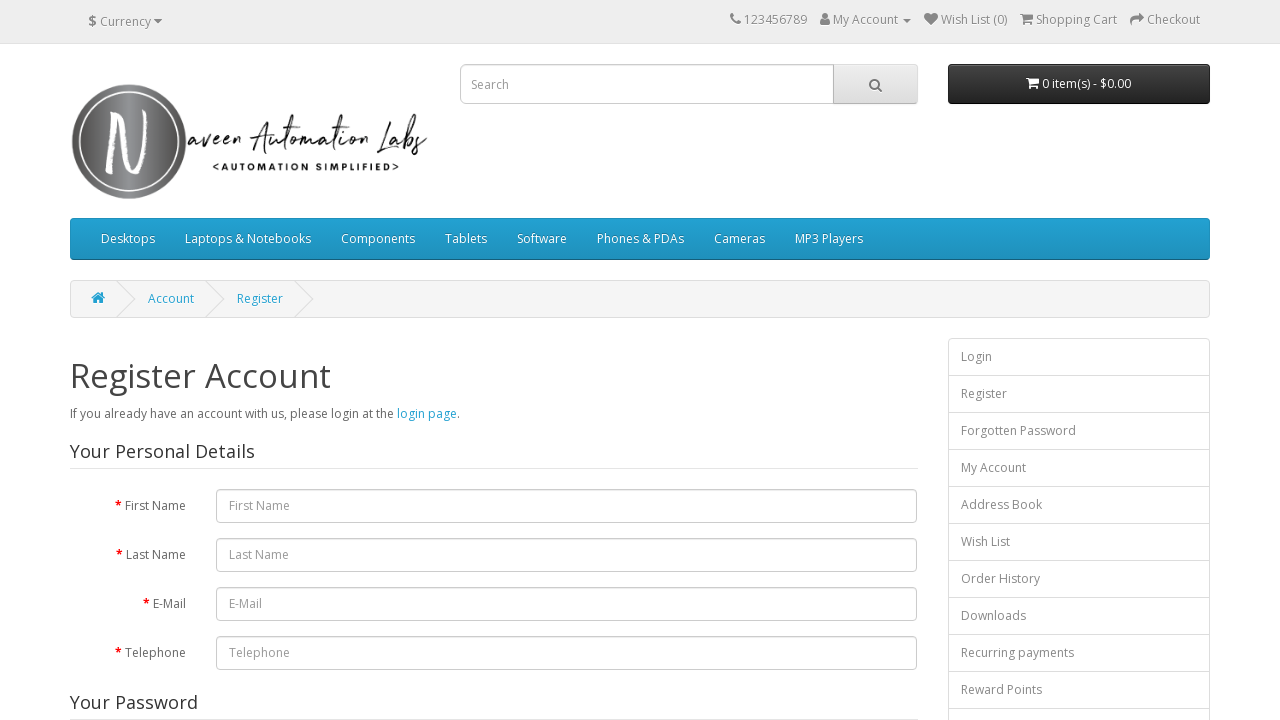

Located first name input field
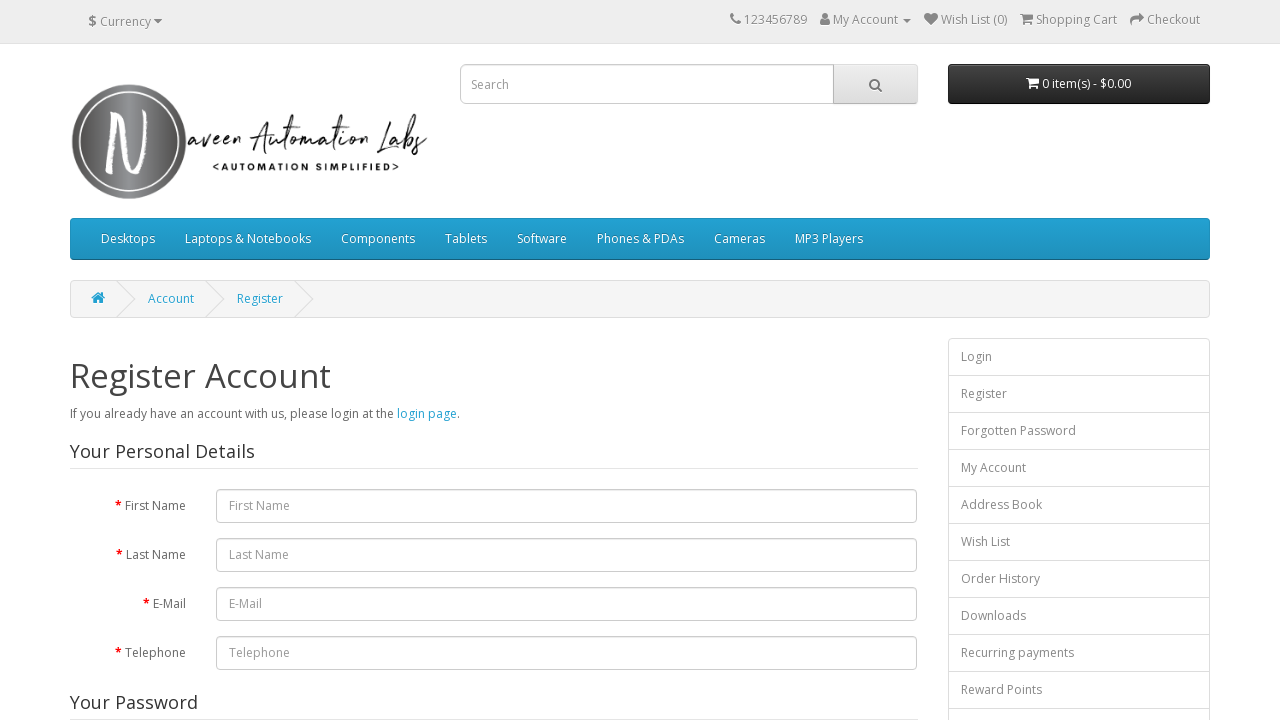

Typed character 'S' into first name field on #input-firstname
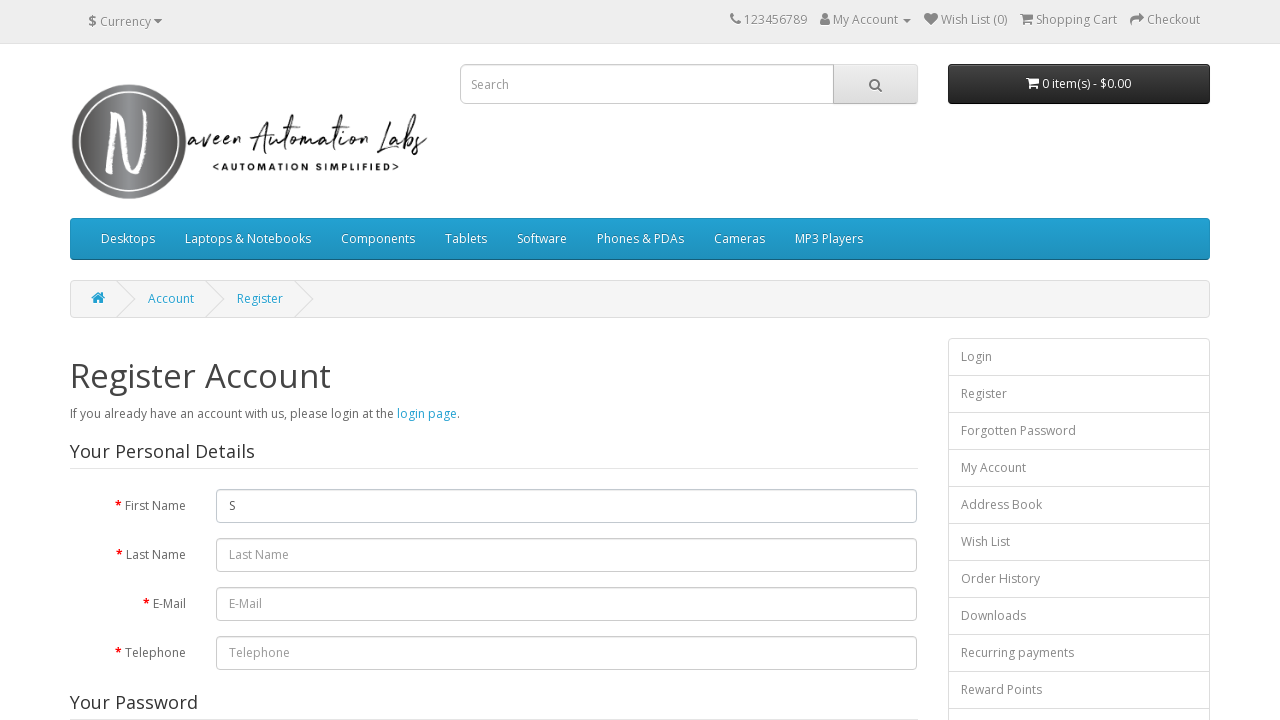

Typed character 'h' into first name field on #input-firstname
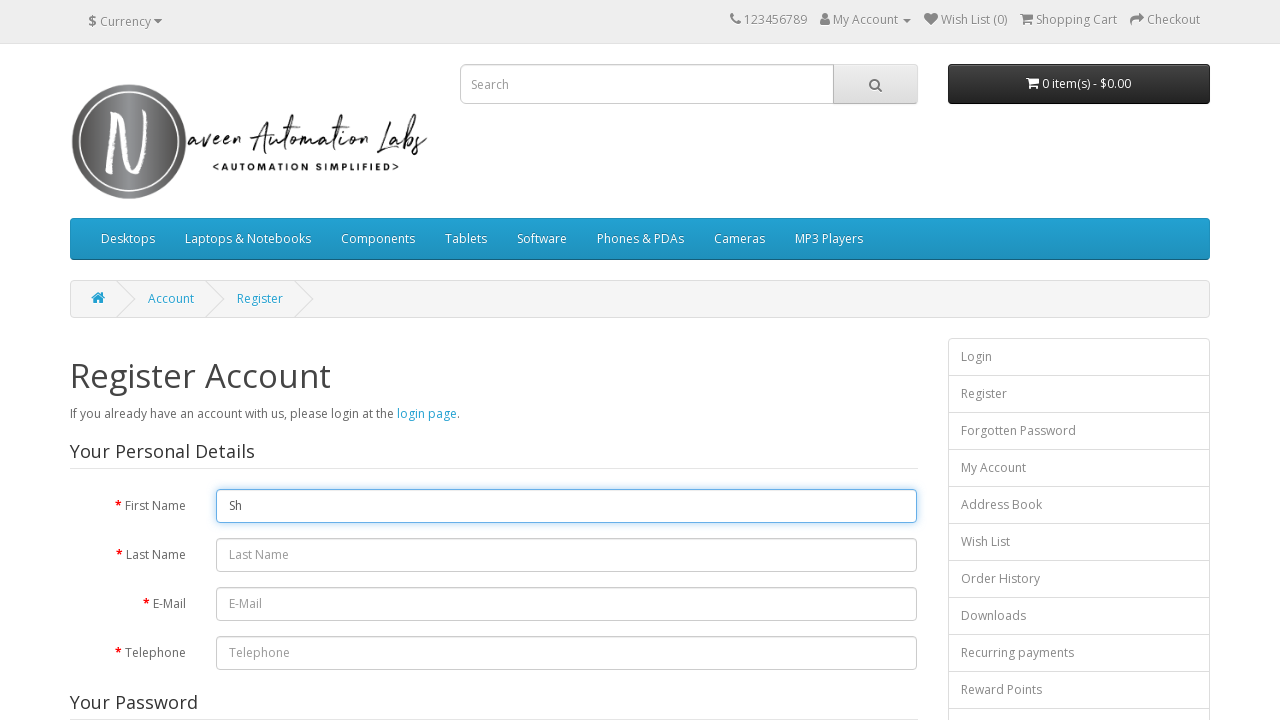

Typed character 'i' into first name field on #input-firstname
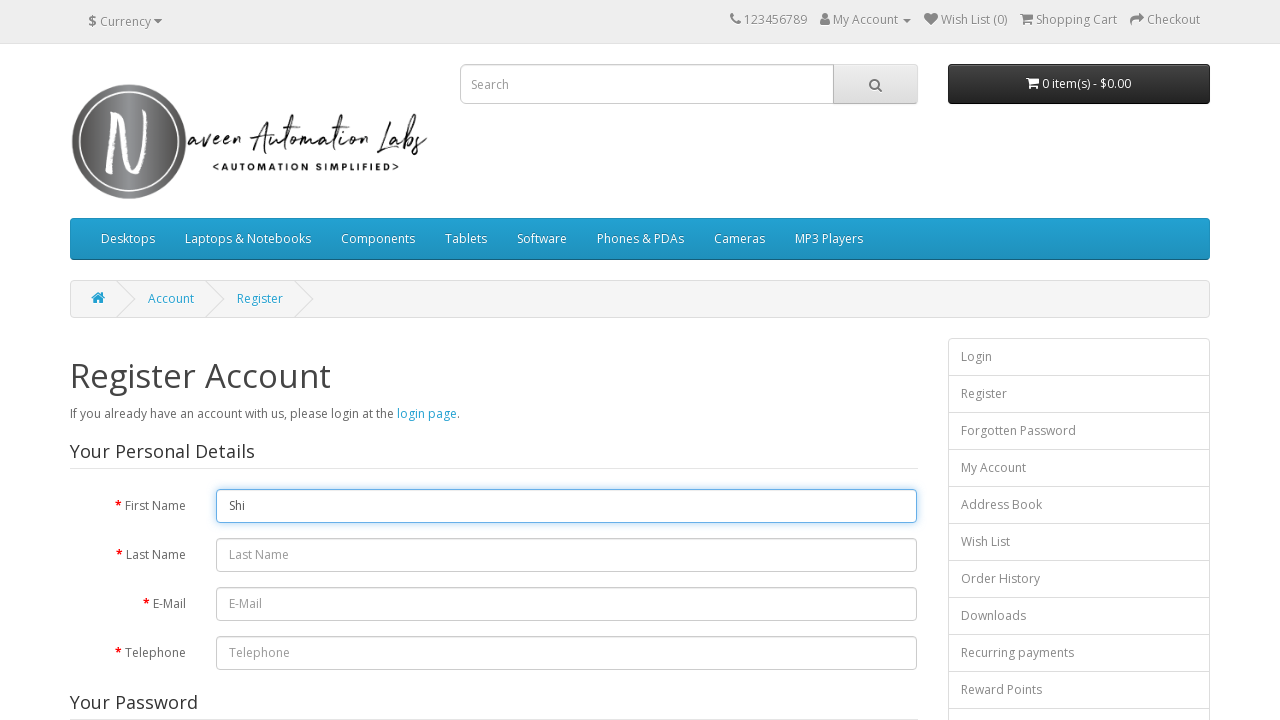

Typed character 'v' into first name field on #input-firstname
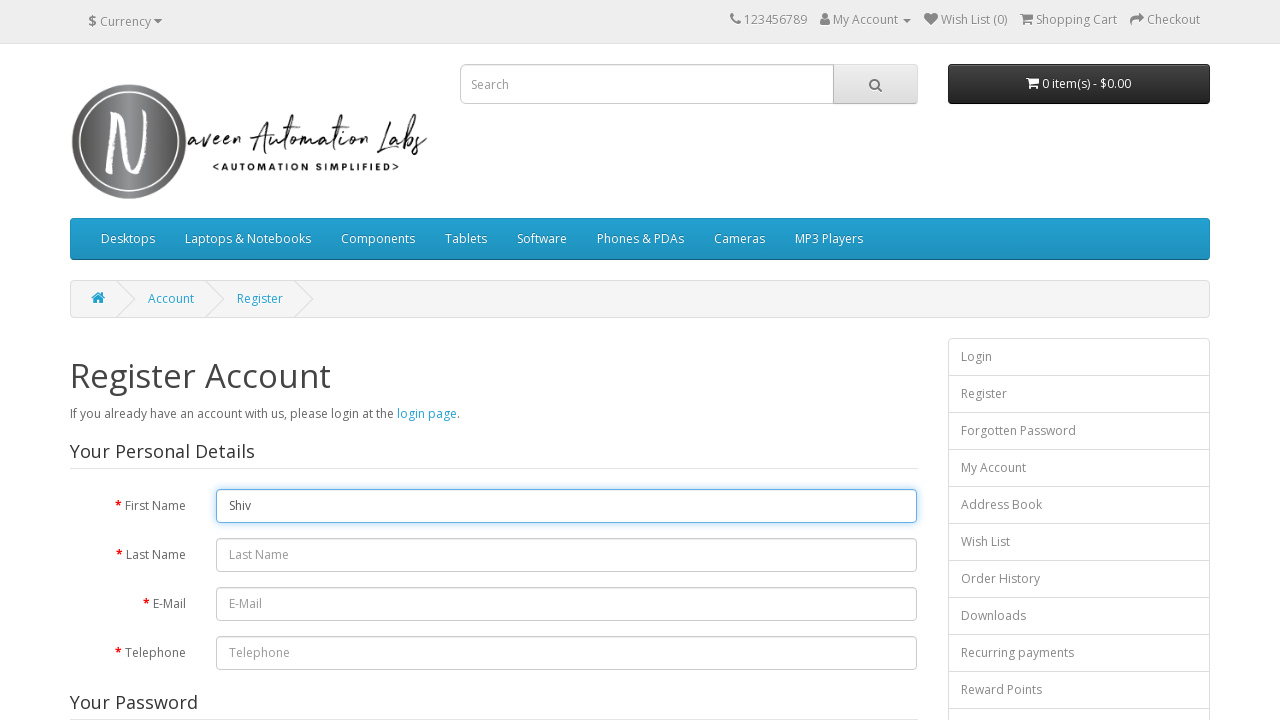

Typed character 'a' into first name field on #input-firstname
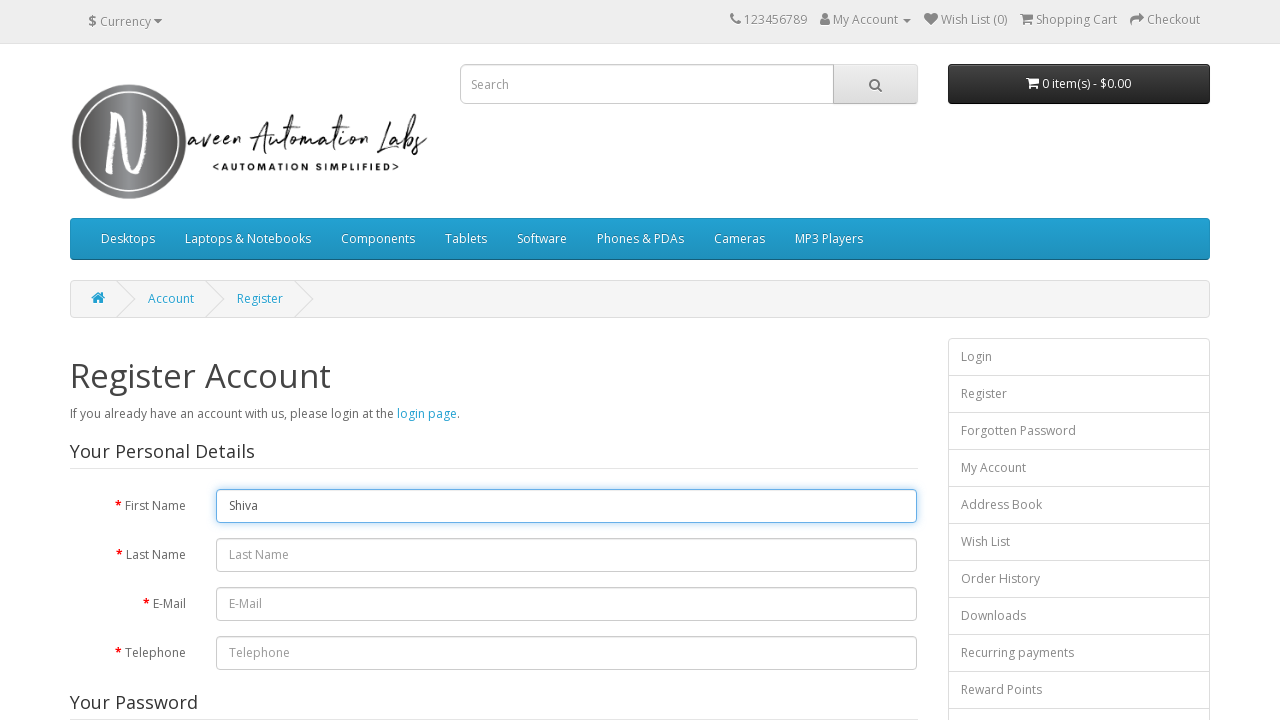

Typed character 'm' into first name field on #input-firstname
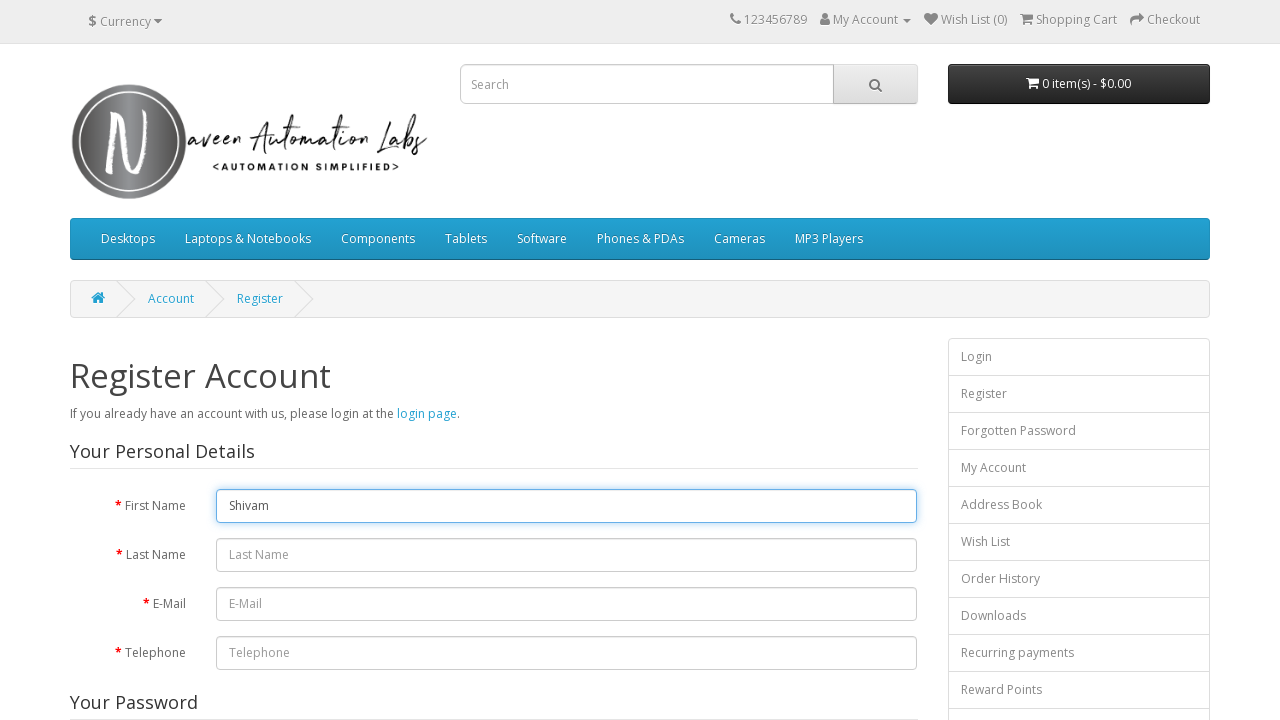

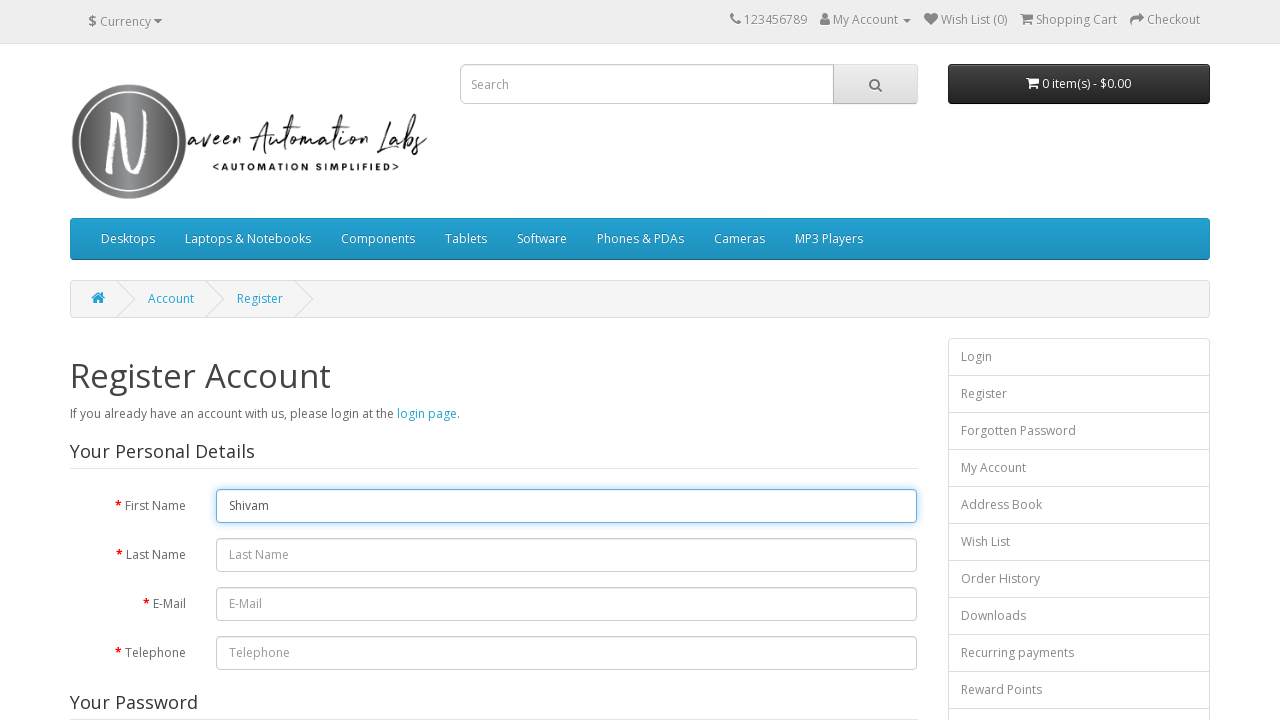